Tests window handling functionality by clicking a link that opens a new window, verifying two windows exist, checking the new window's title and content, then switching back to the original window and verifying its title.

Starting URL: https://the-internet.herokuapp.com/windows

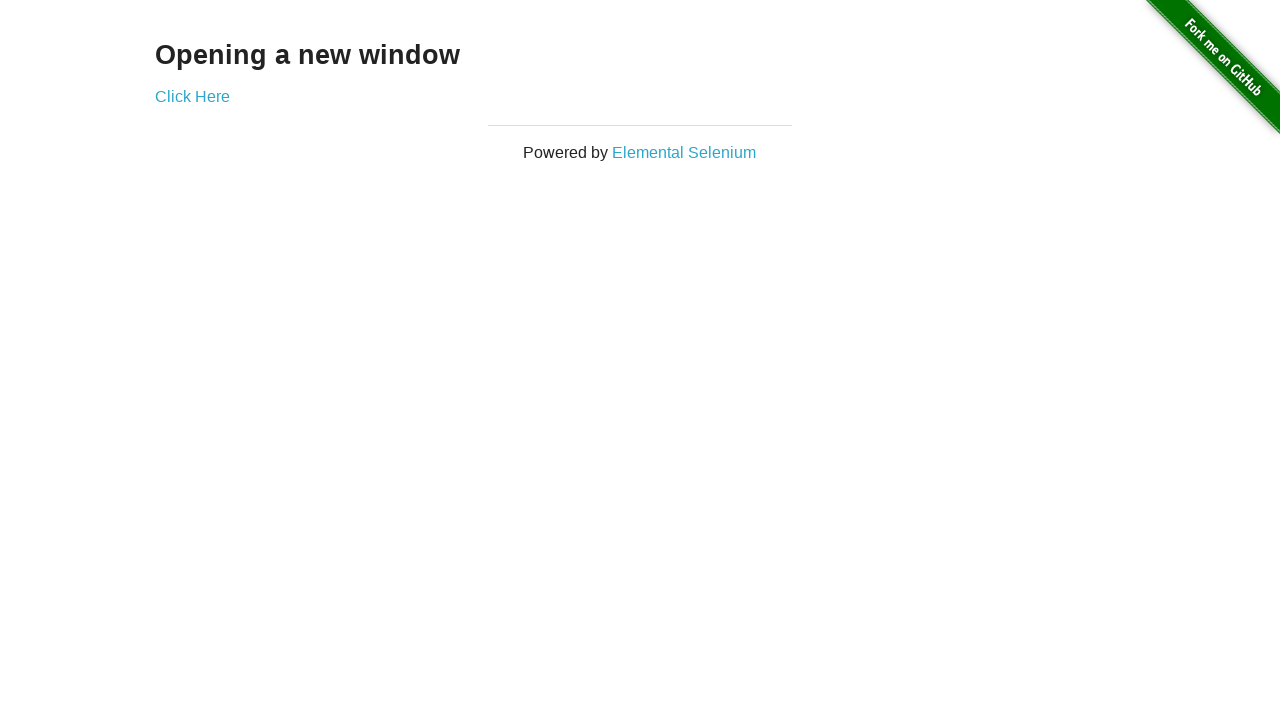

Stored reference to original page
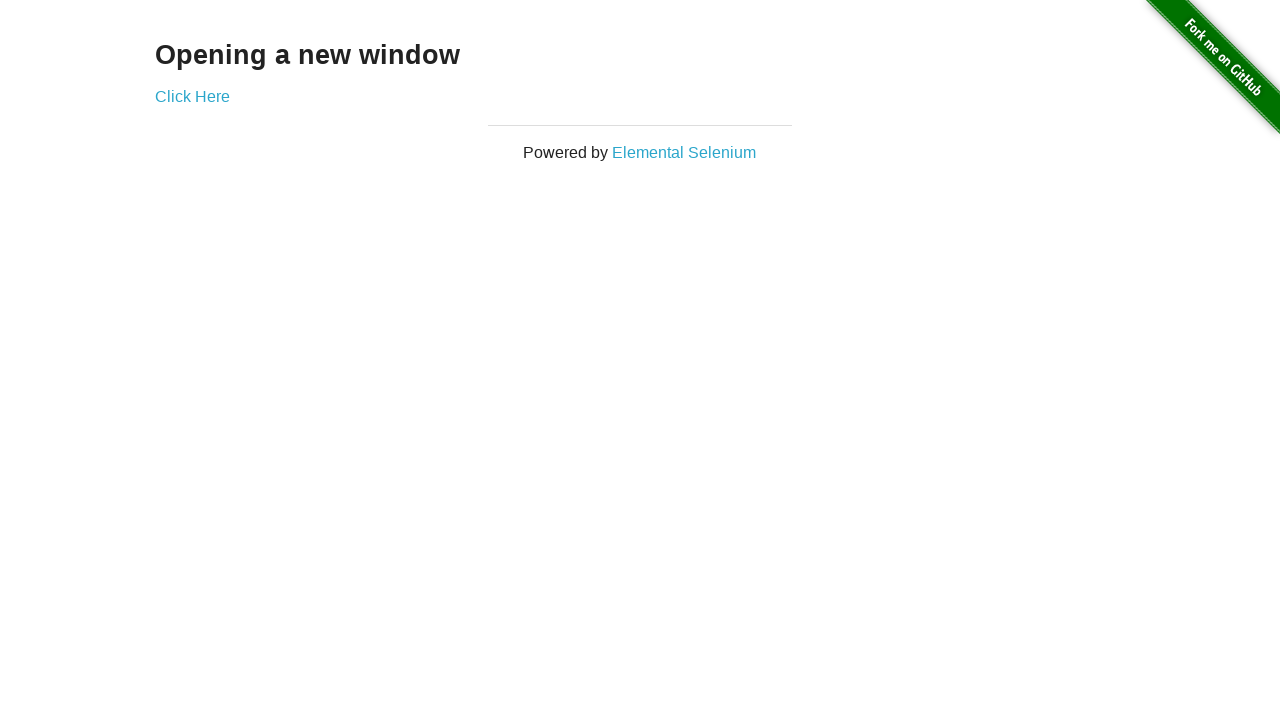

Clicked 'Click Here' link to open new window at (192, 96) on text=Click Here
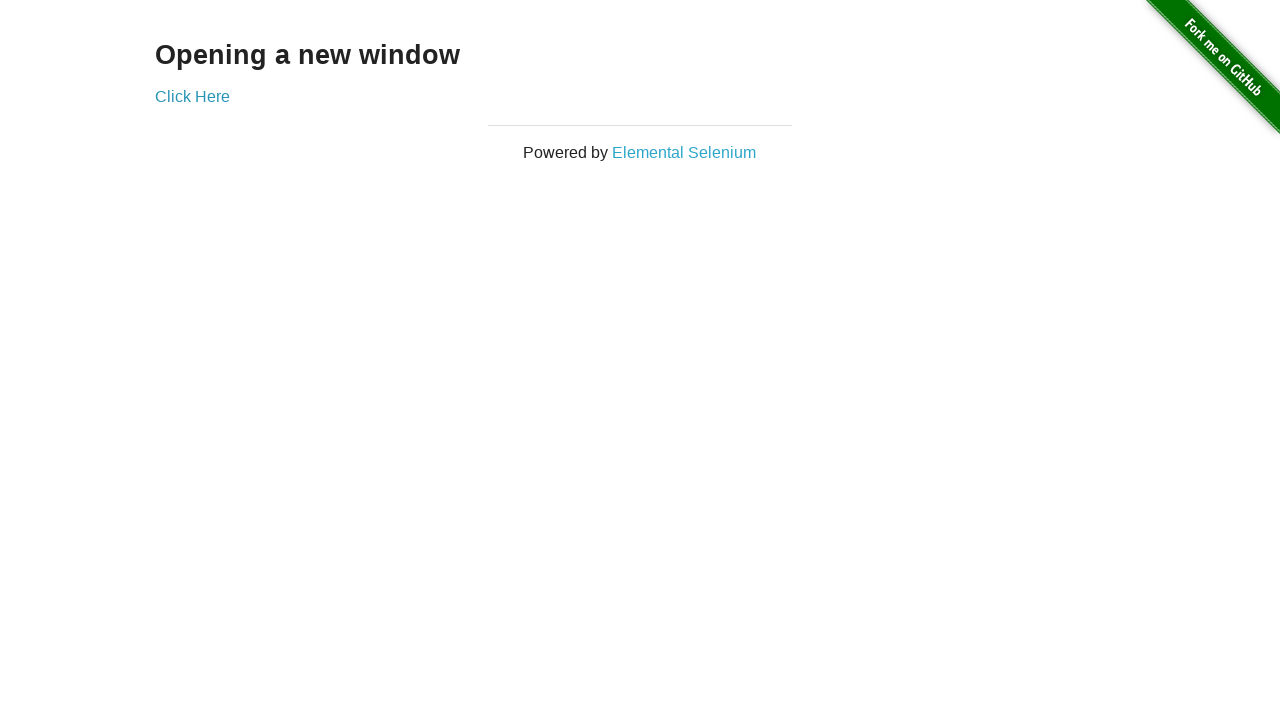

Captured new window reference
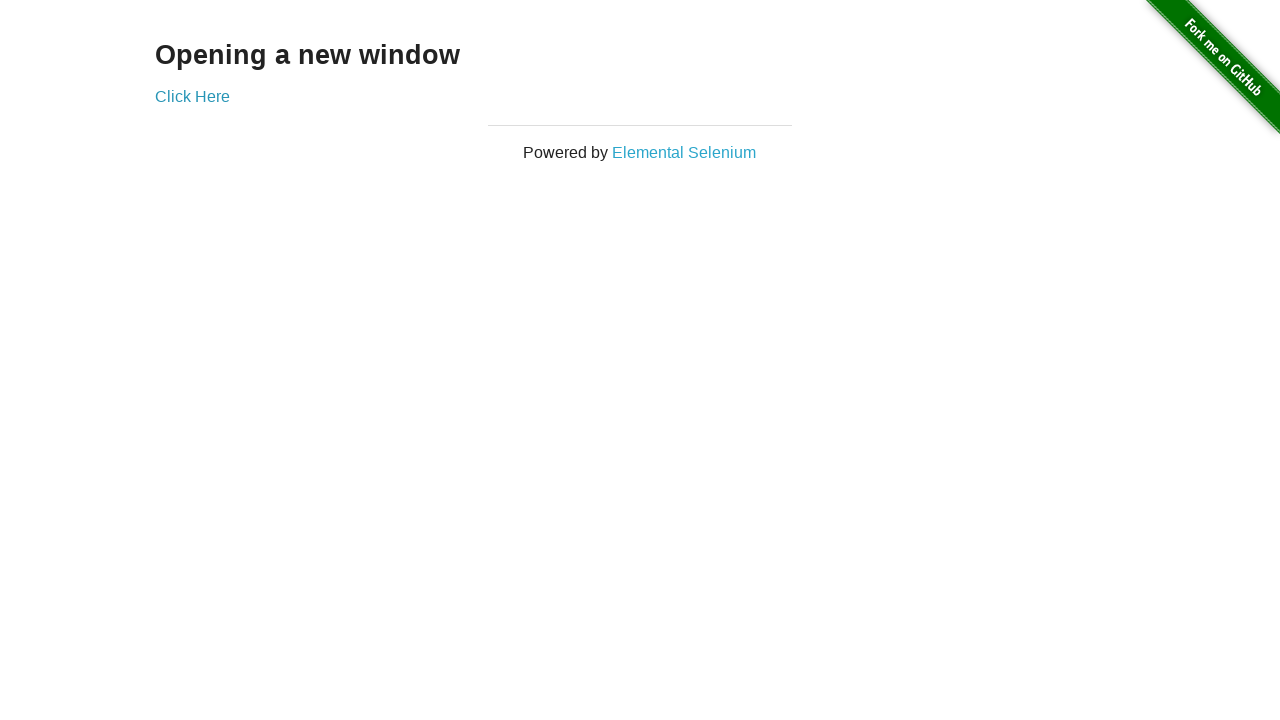

New window finished loading
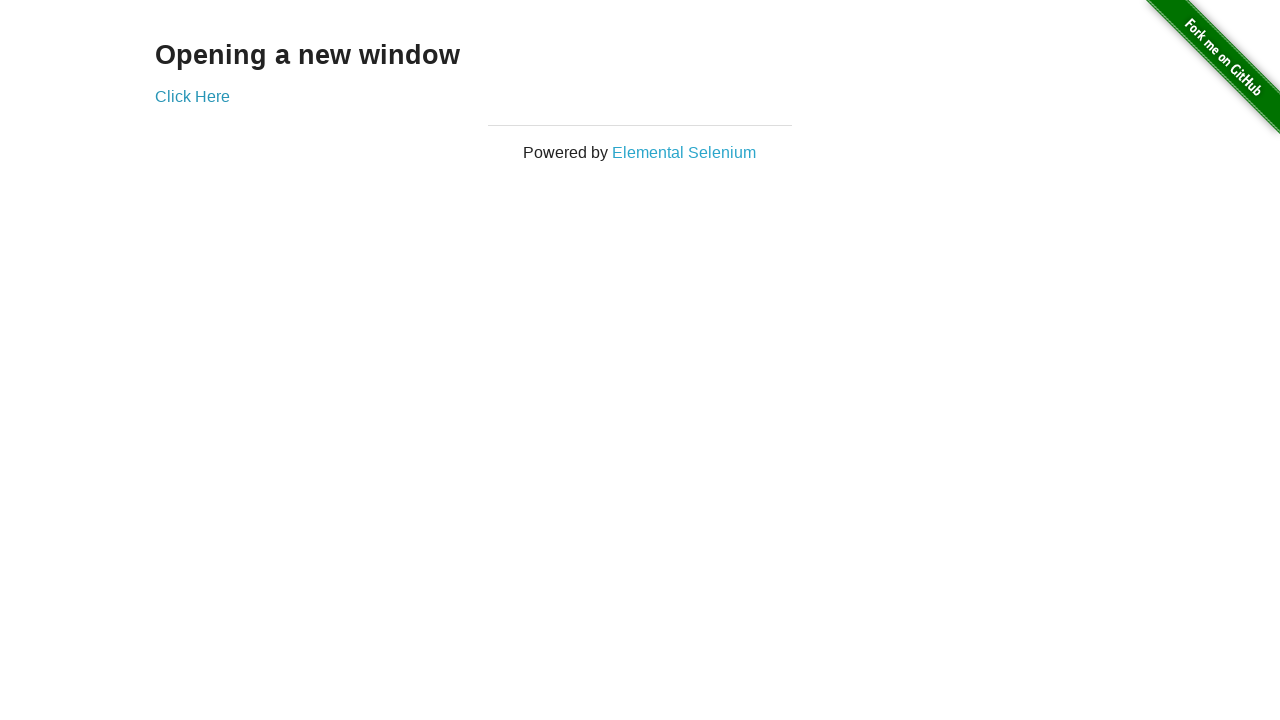

Verified 2 windows exist
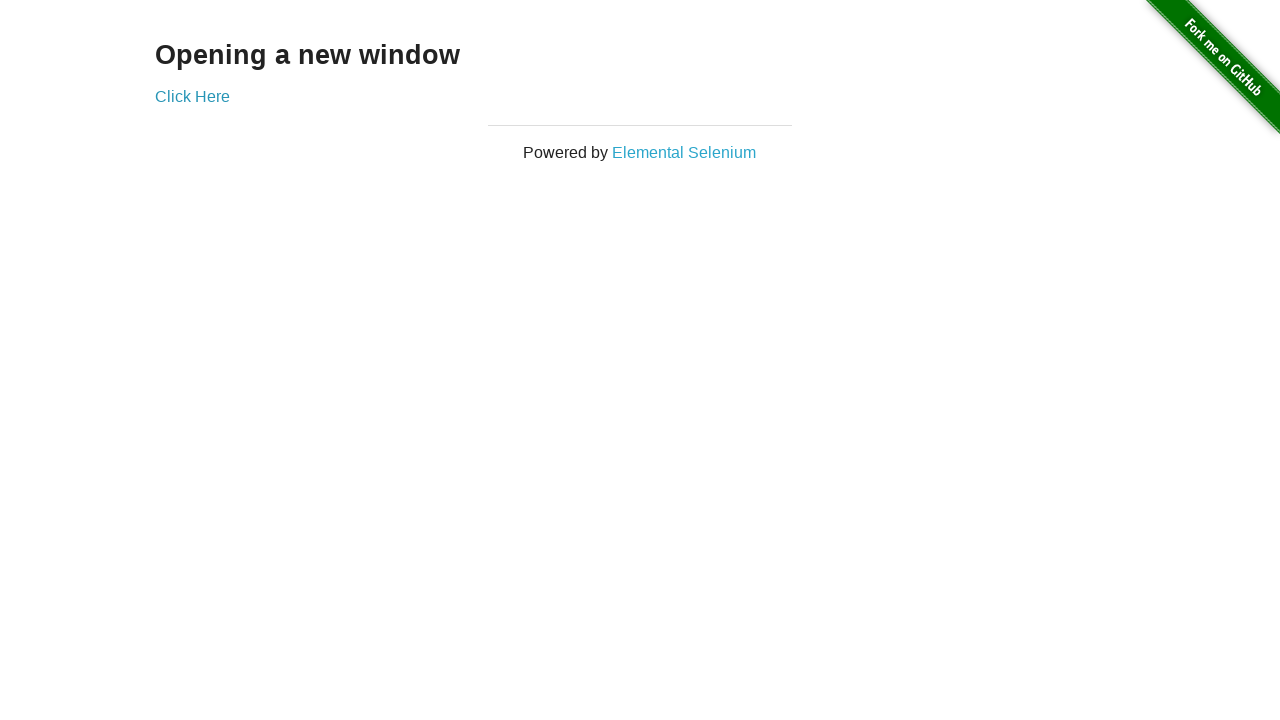

Verified new window title is 'New Window'
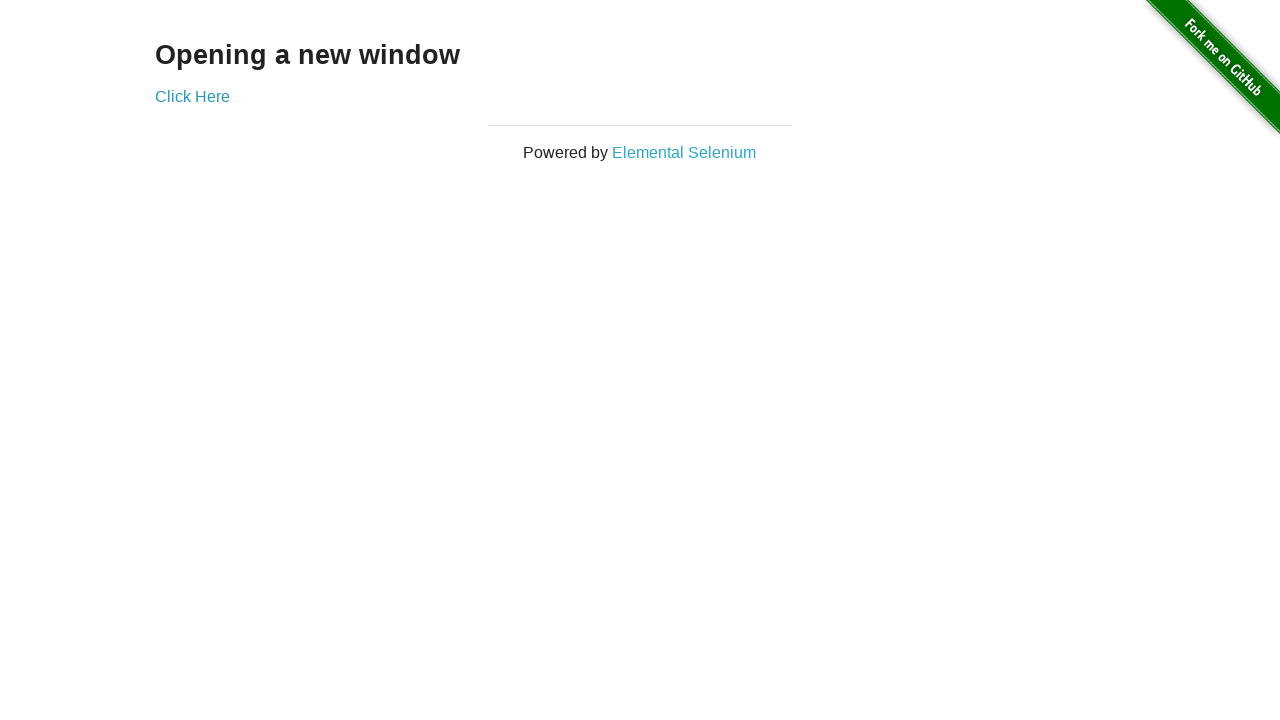

Verified new window contains 'New Window' text
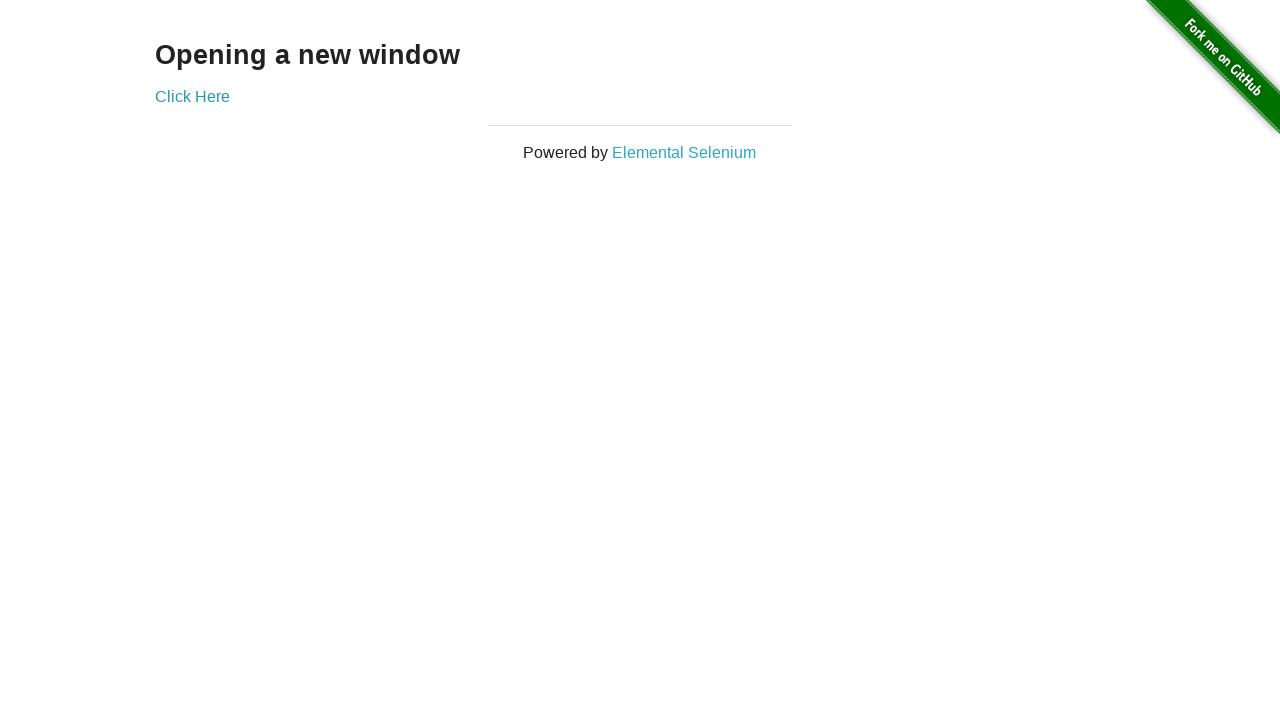

Switched back to original window
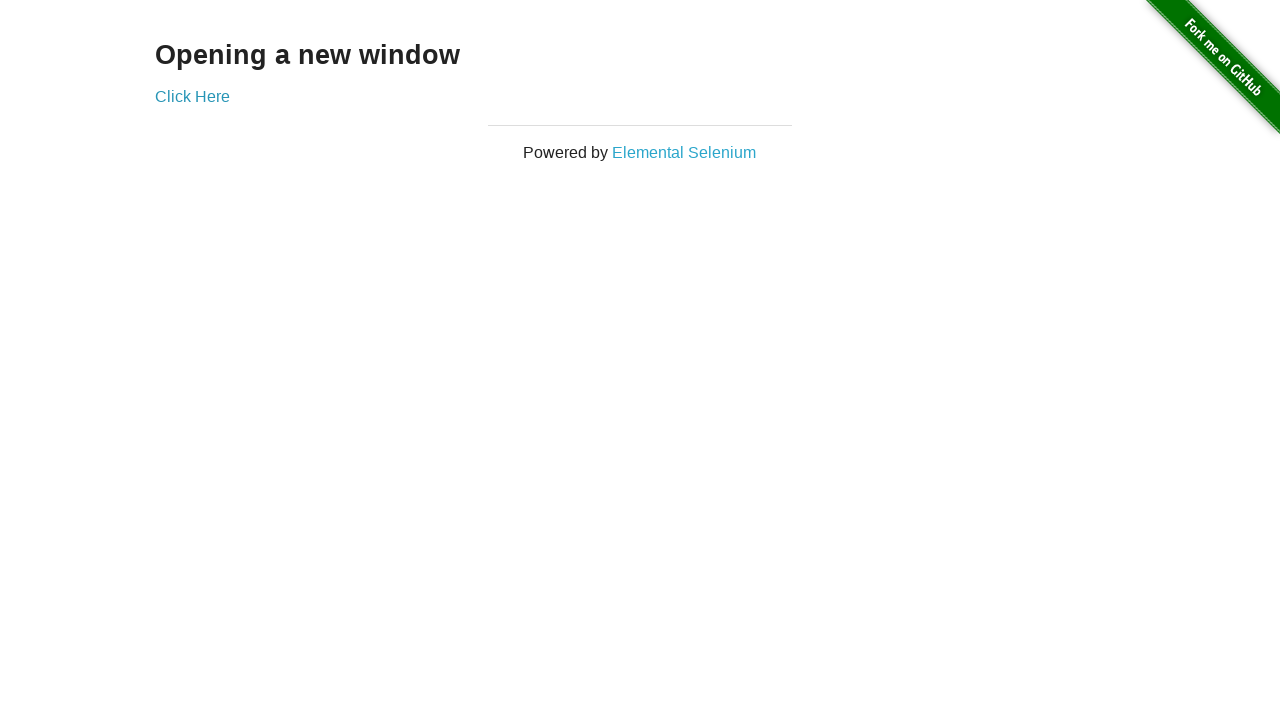

Retrieved original window title
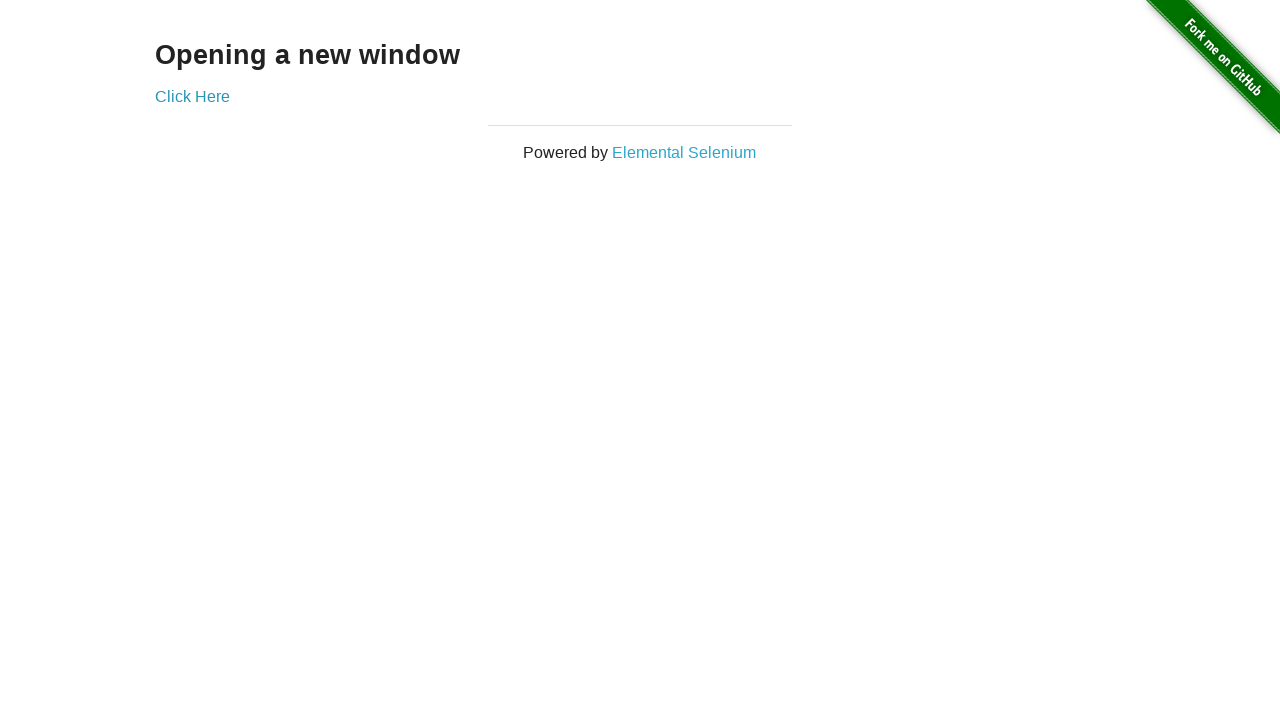

Verified original window has a title
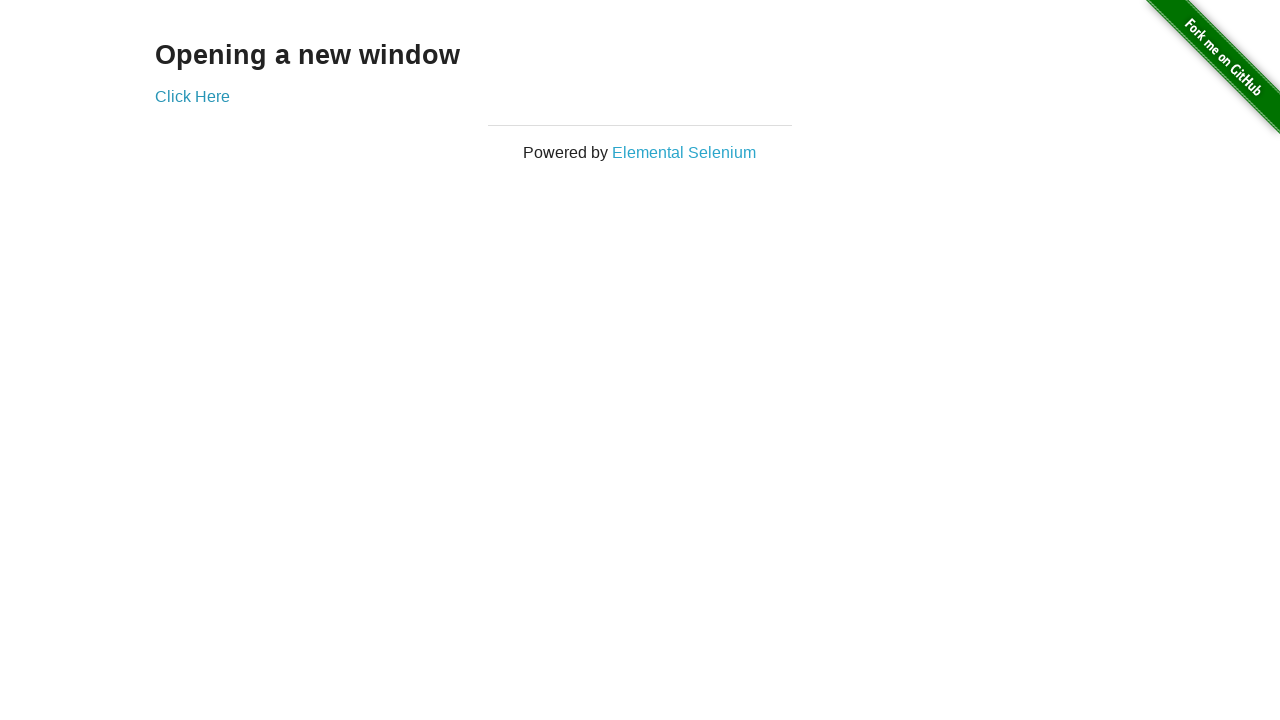

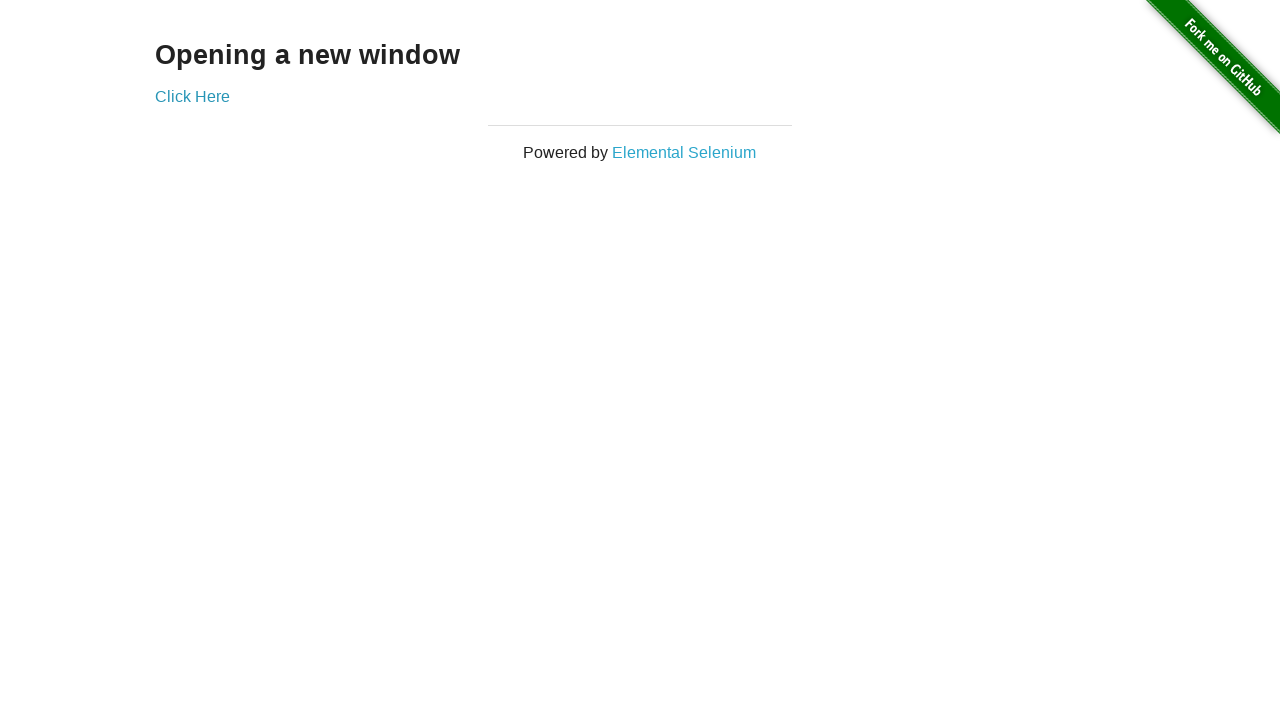